Navigates to the Applitools demo application and clicks the login button to access the dashboard page

Starting URL: https://demo.applitools.com

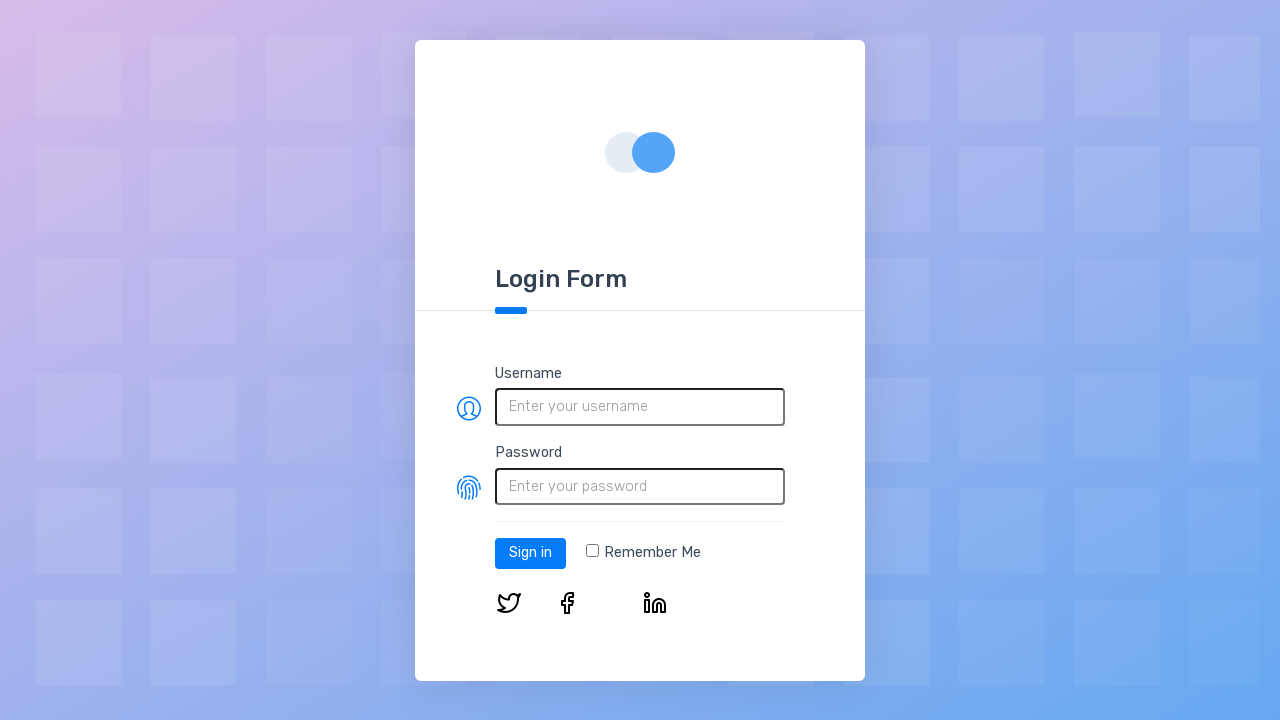

Login button selector loaded on the page
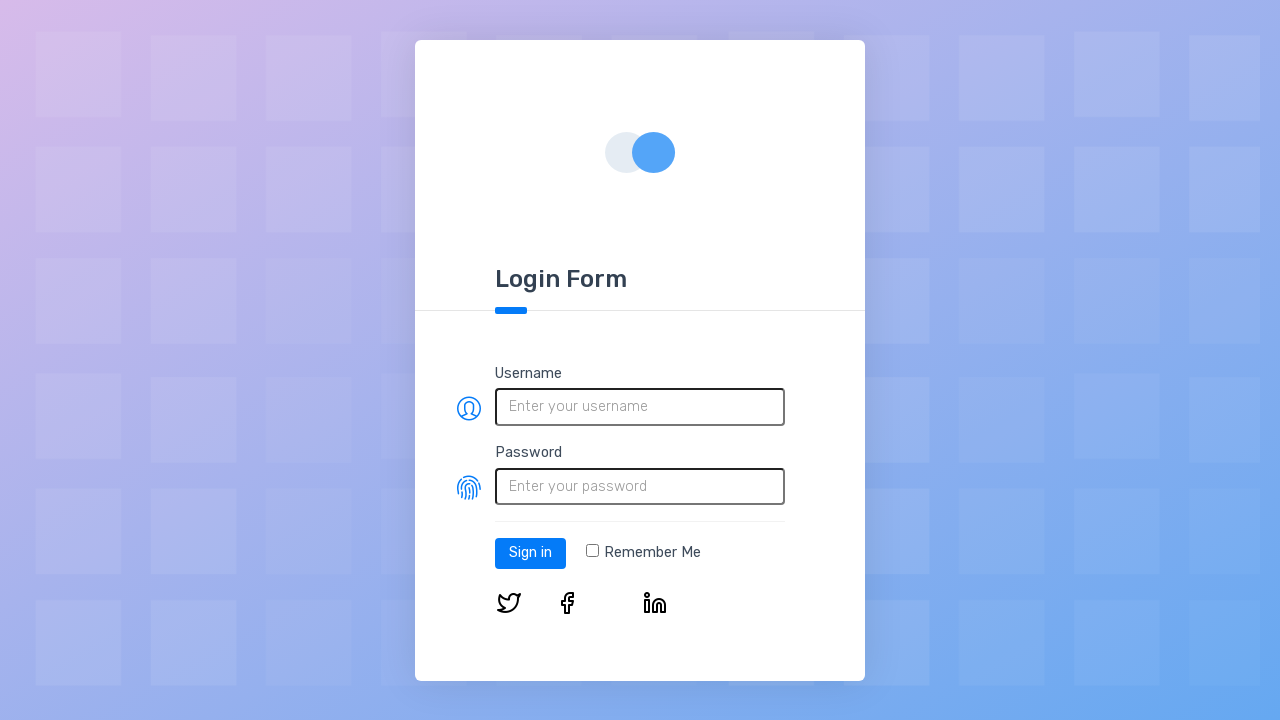

Clicked login button to access dashboard at (530, 553) on #log-in
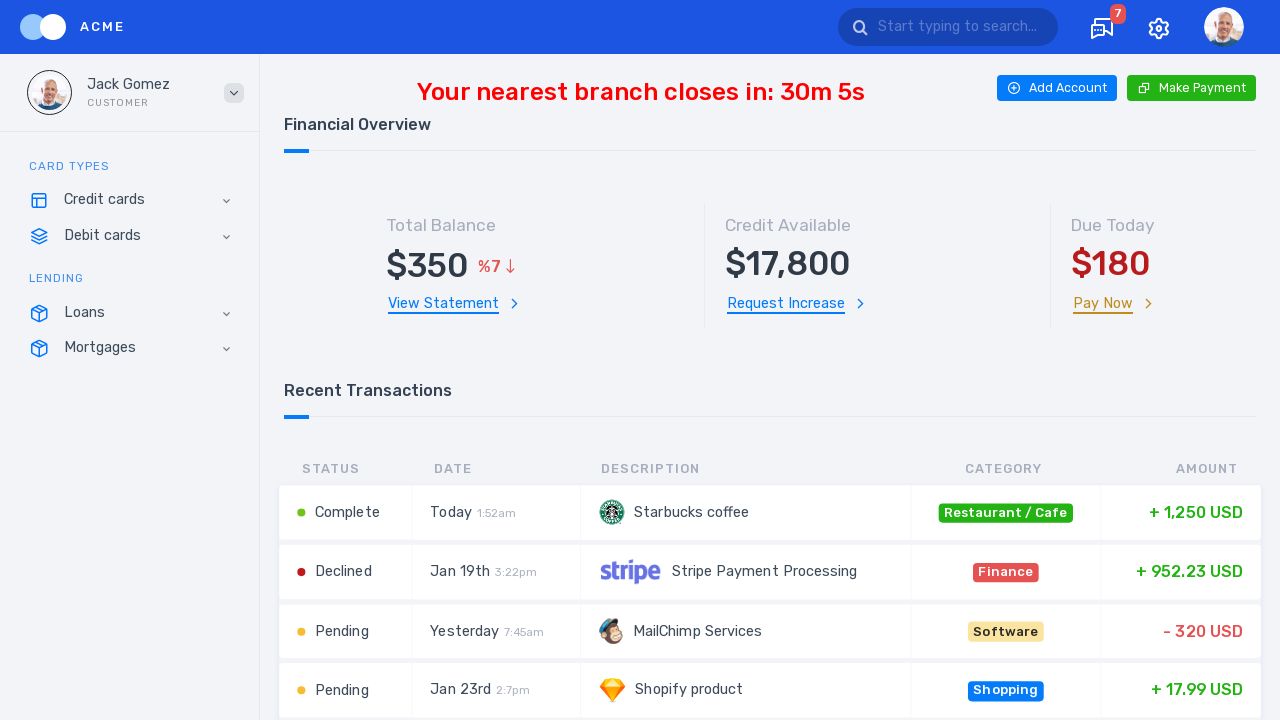

Dashboard page fully loaded after login
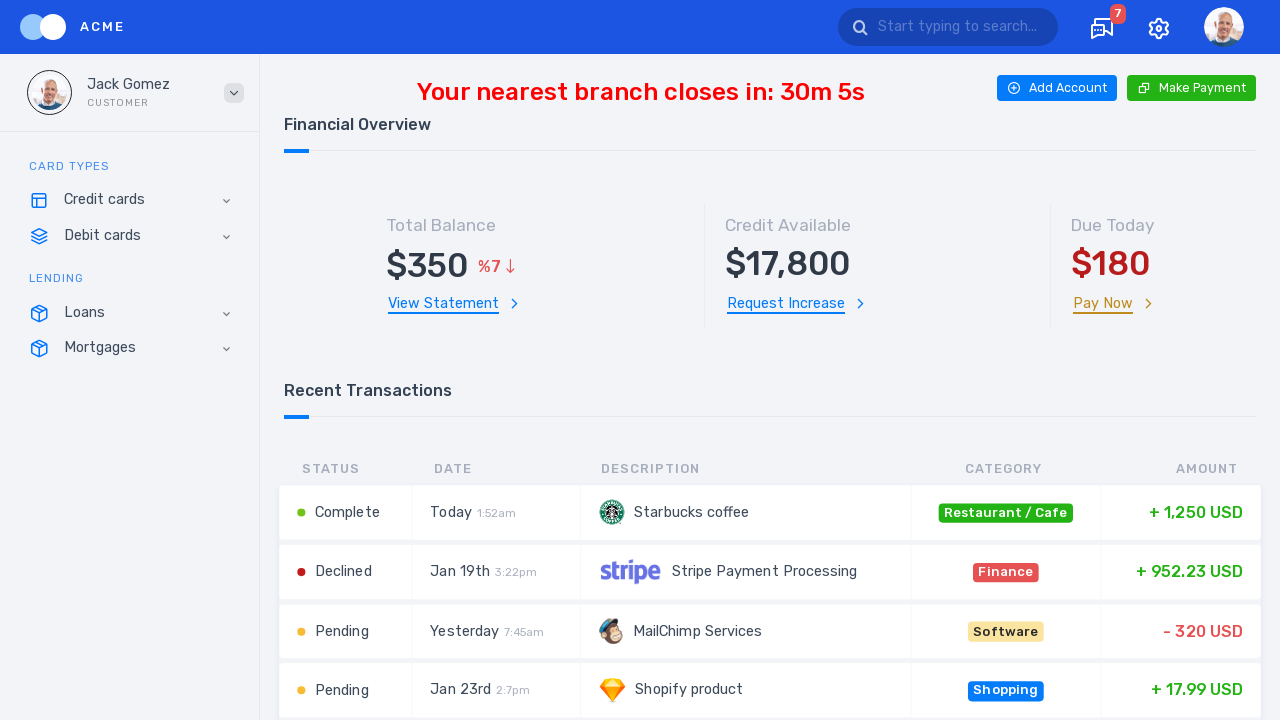

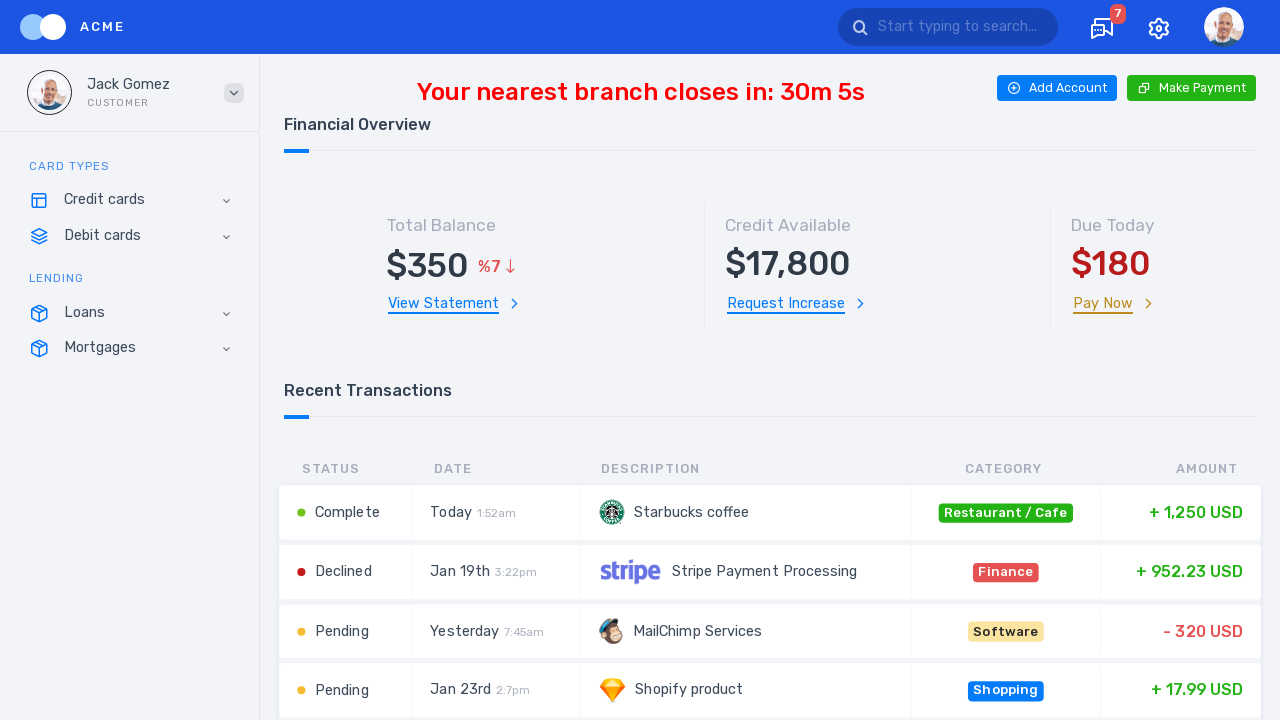